Tests that submitting the form with only a username displays an error message indicating password must be present.

Starting URL: https://demo.applitools.com/hackathon.html

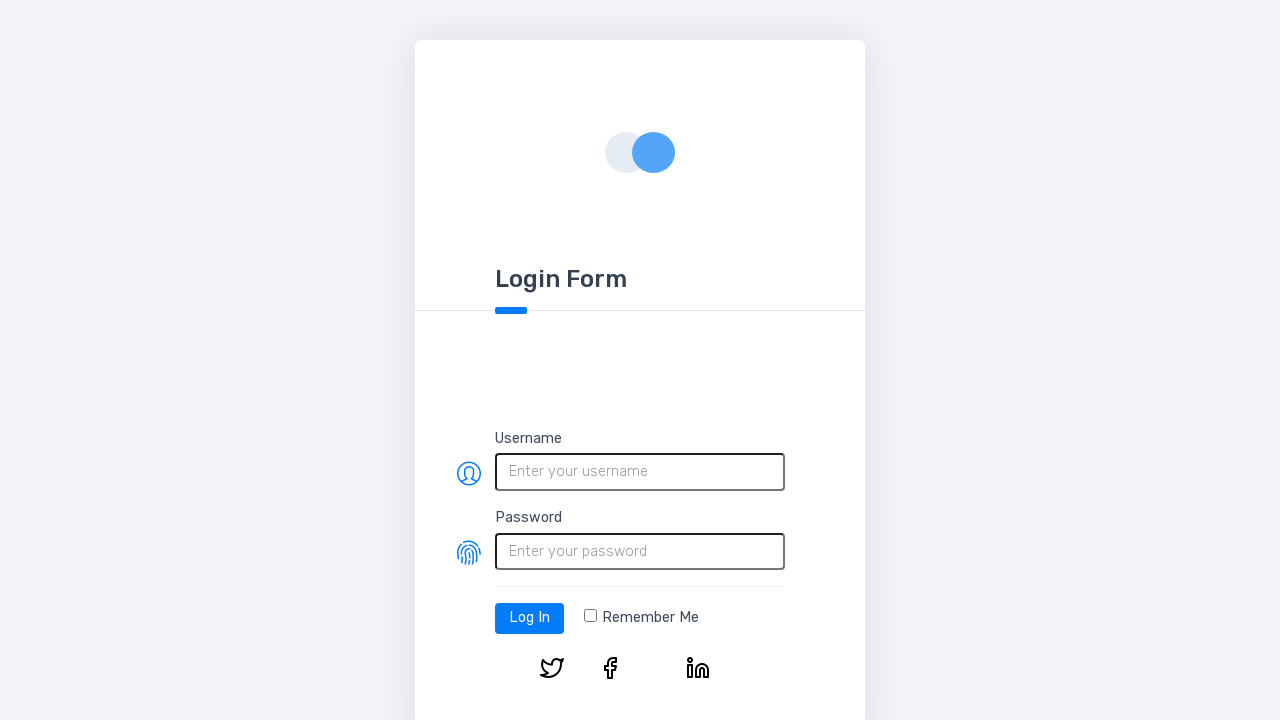

Navigated to hackathon login page
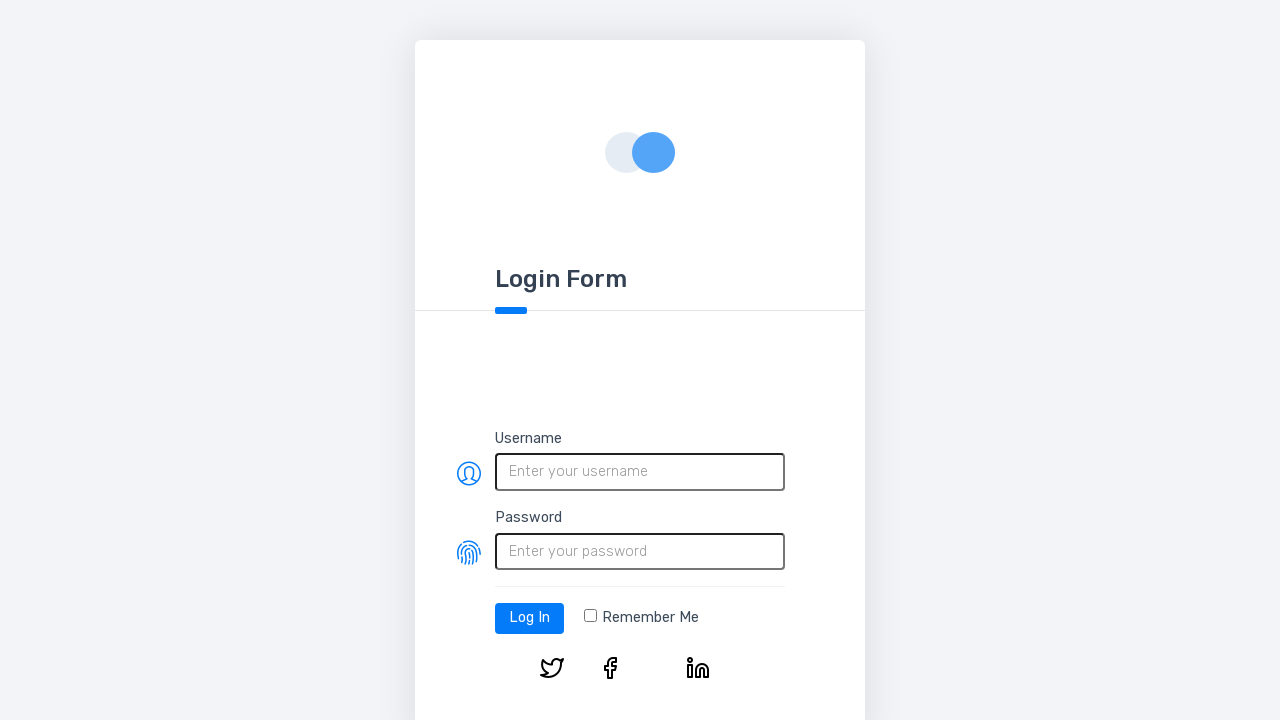

Entered username 'TestUser847' in username field on #username
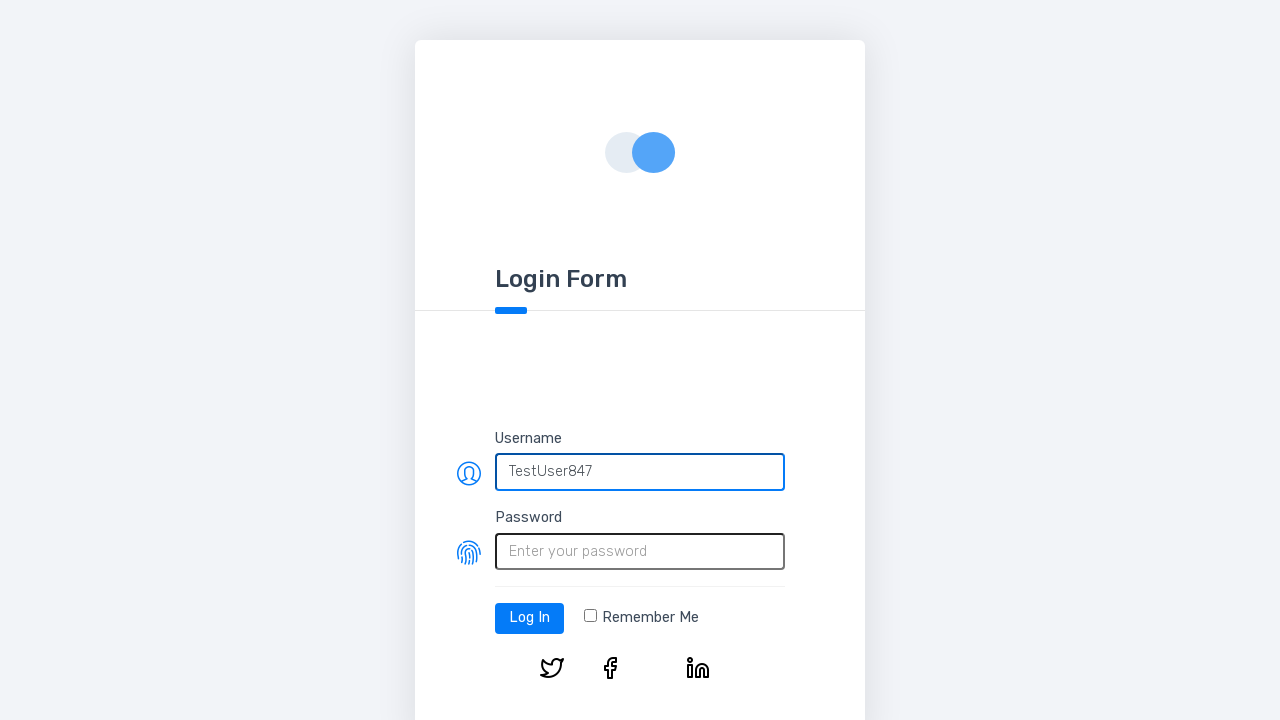

Clicked login button to submit form with only username at (530, 618) on #log-in
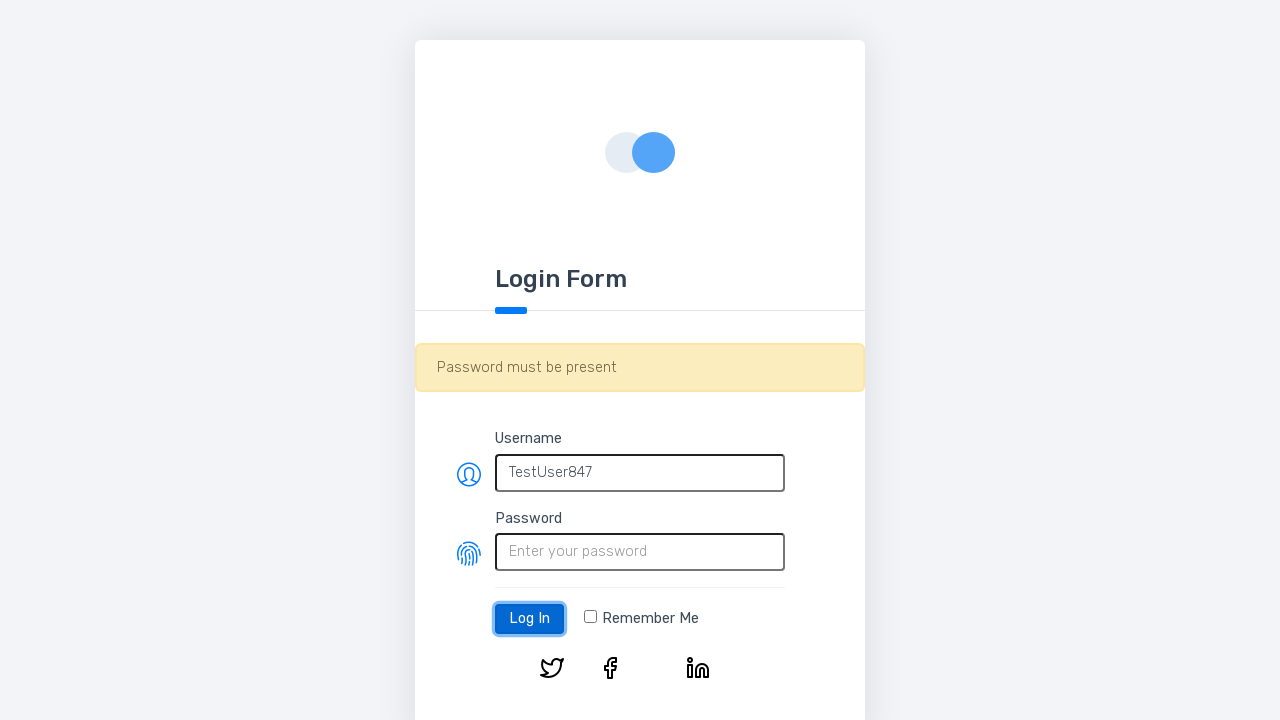

Verified that warning alert is visible
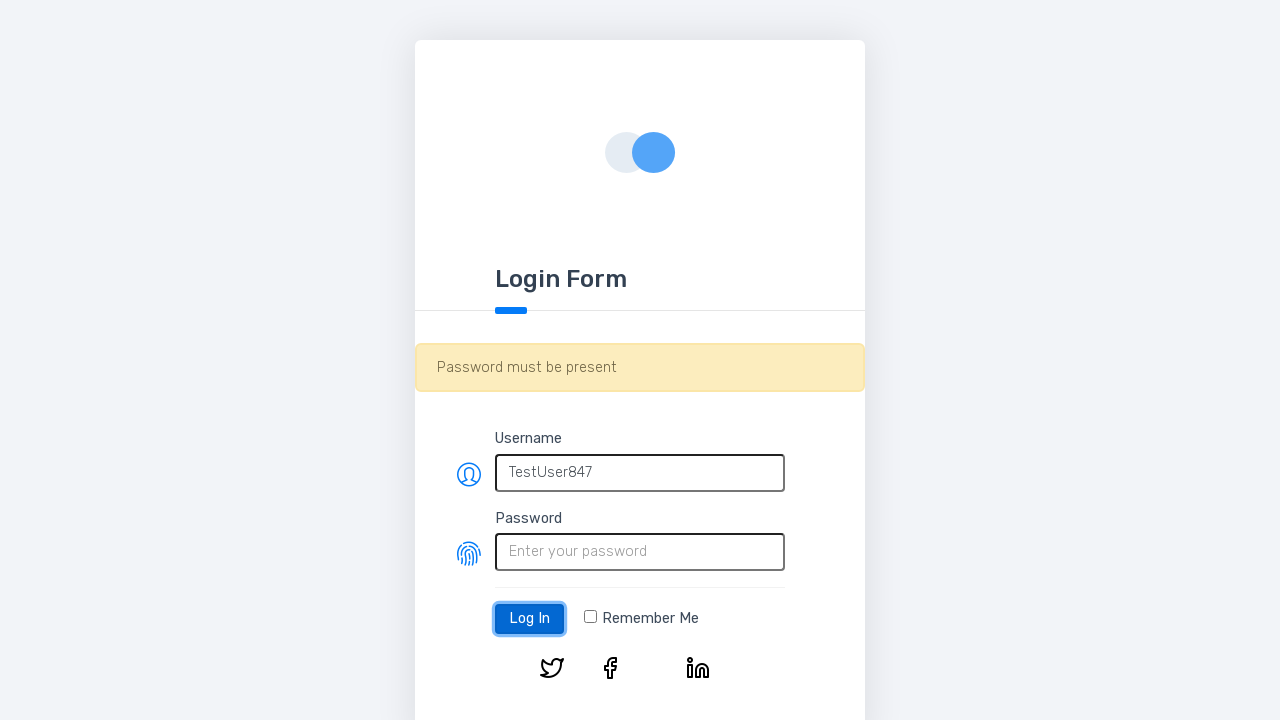

Verified error message contains 'Password must be present'
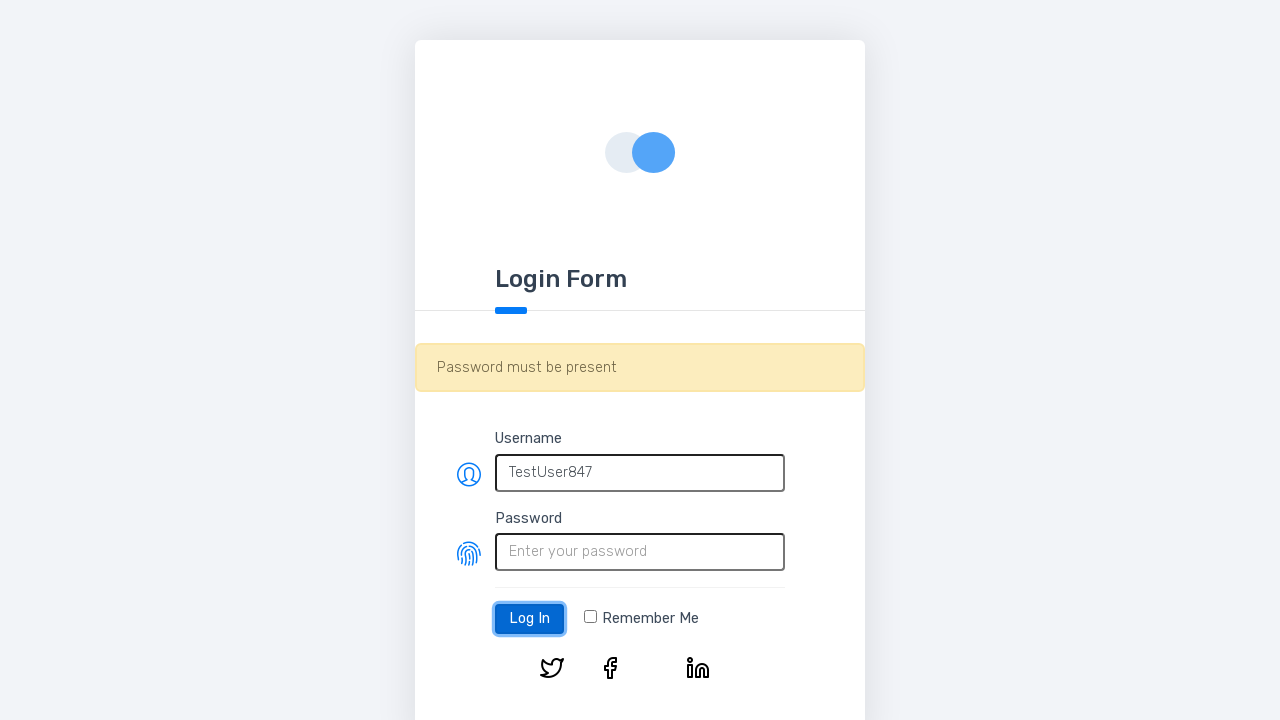

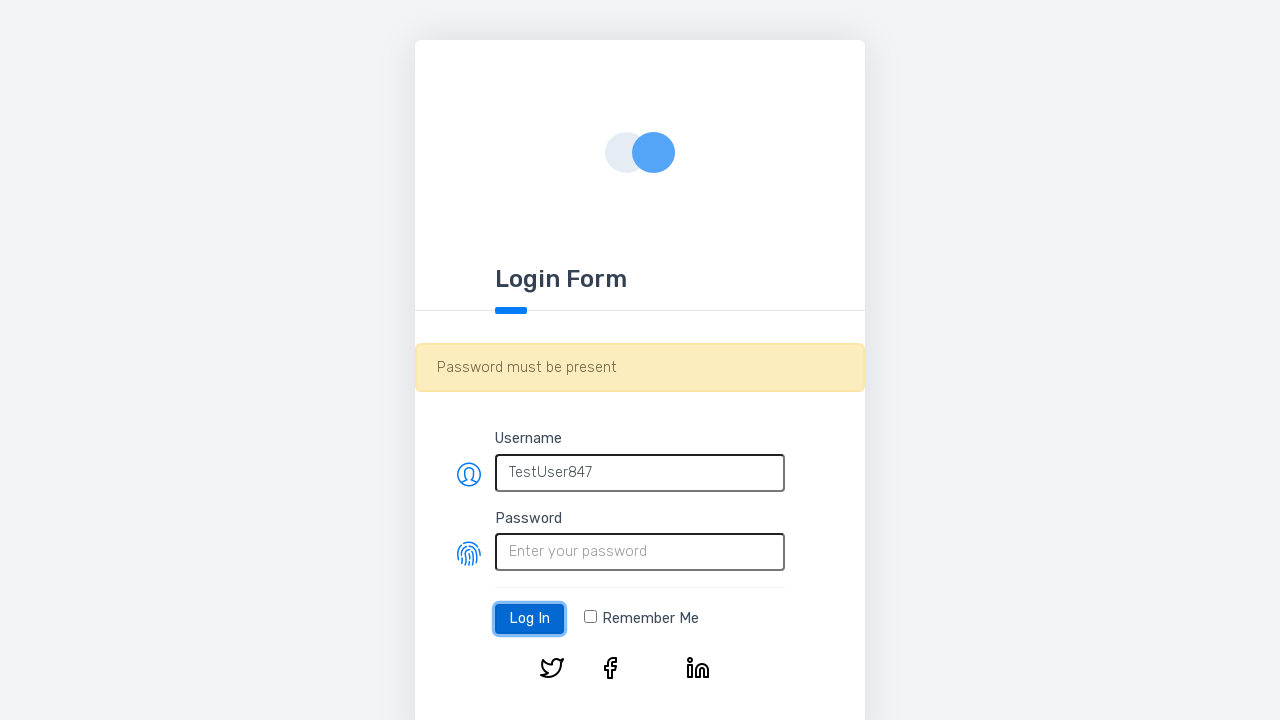